Tests the web table filter functionality by entering "Tomato" in the search field and verifying that only one matching result is displayed with the correct text.

Starting URL: https://rahulshettyacademy.com/seleniumPractise/#/offers

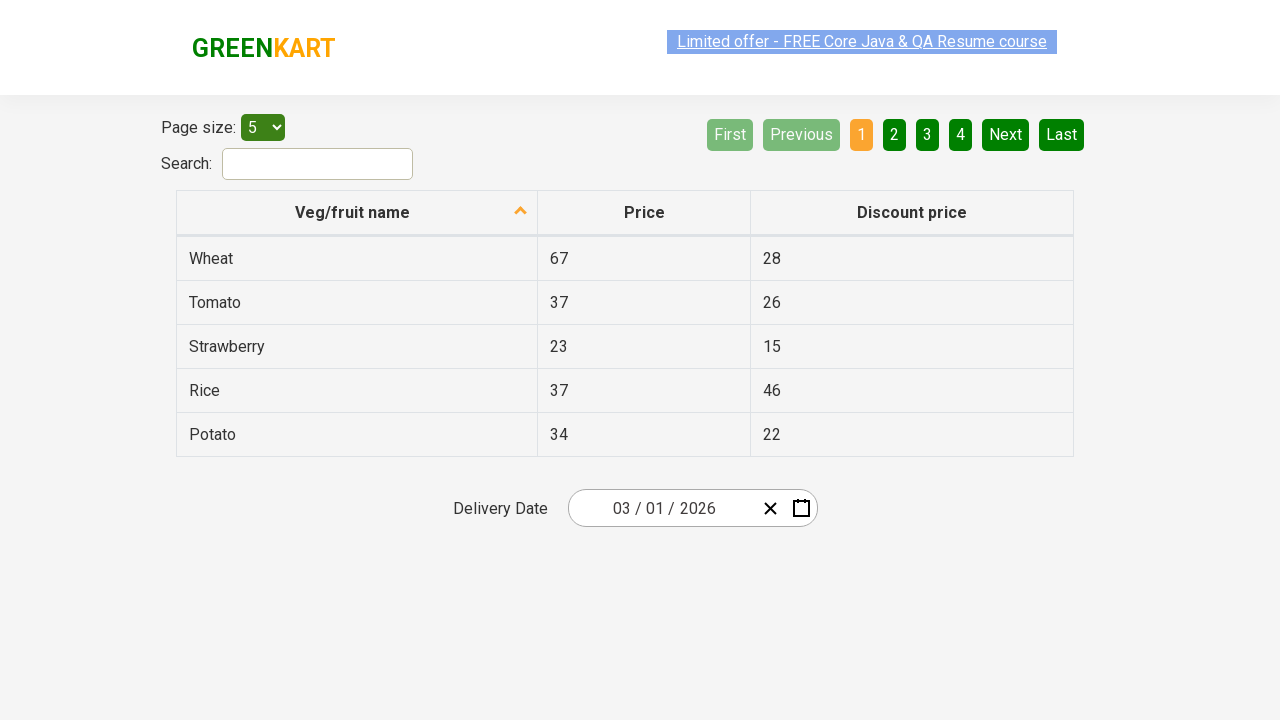

Search input field loaded
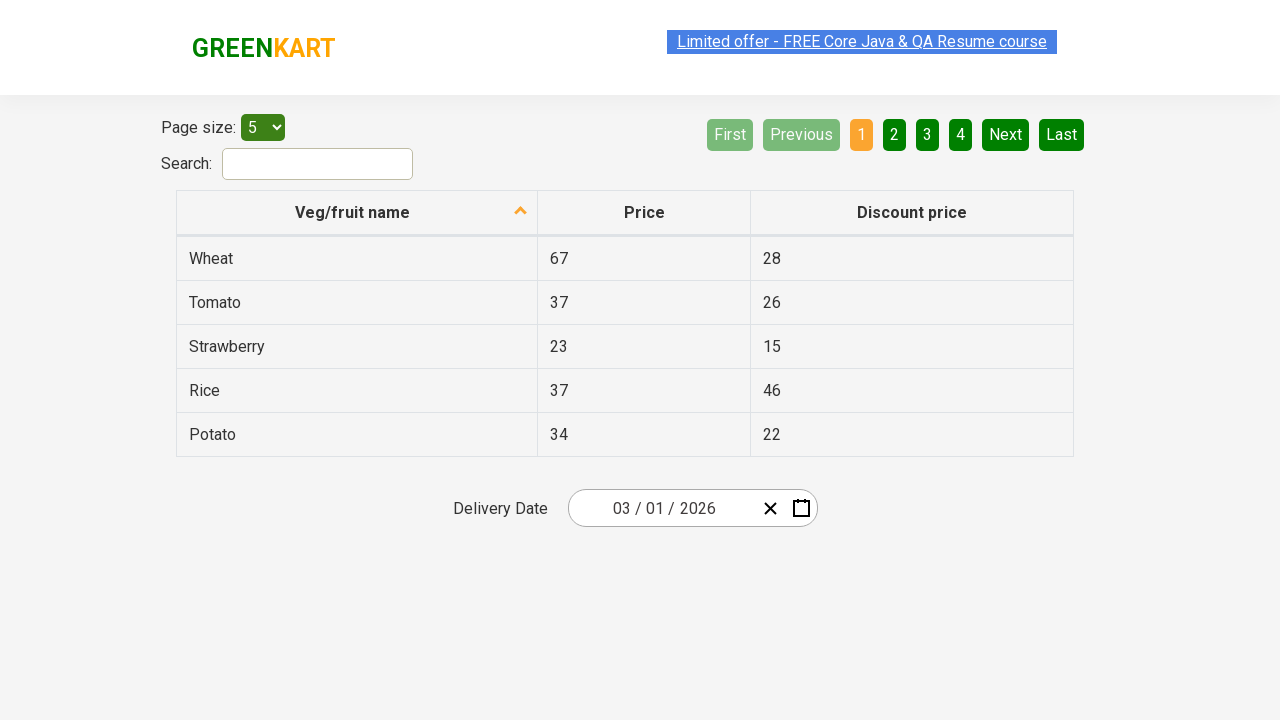

Entered 'Tomato' in the search filter field on input[type='search']
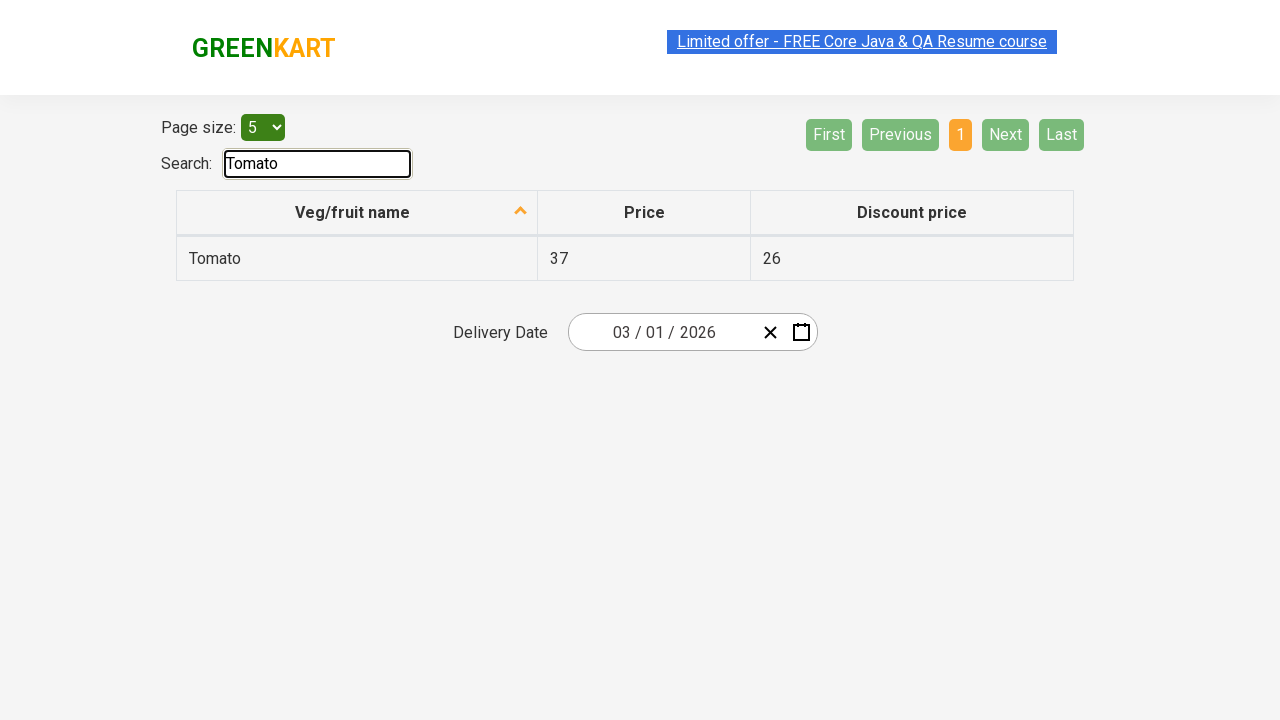

Waited for filter results to update
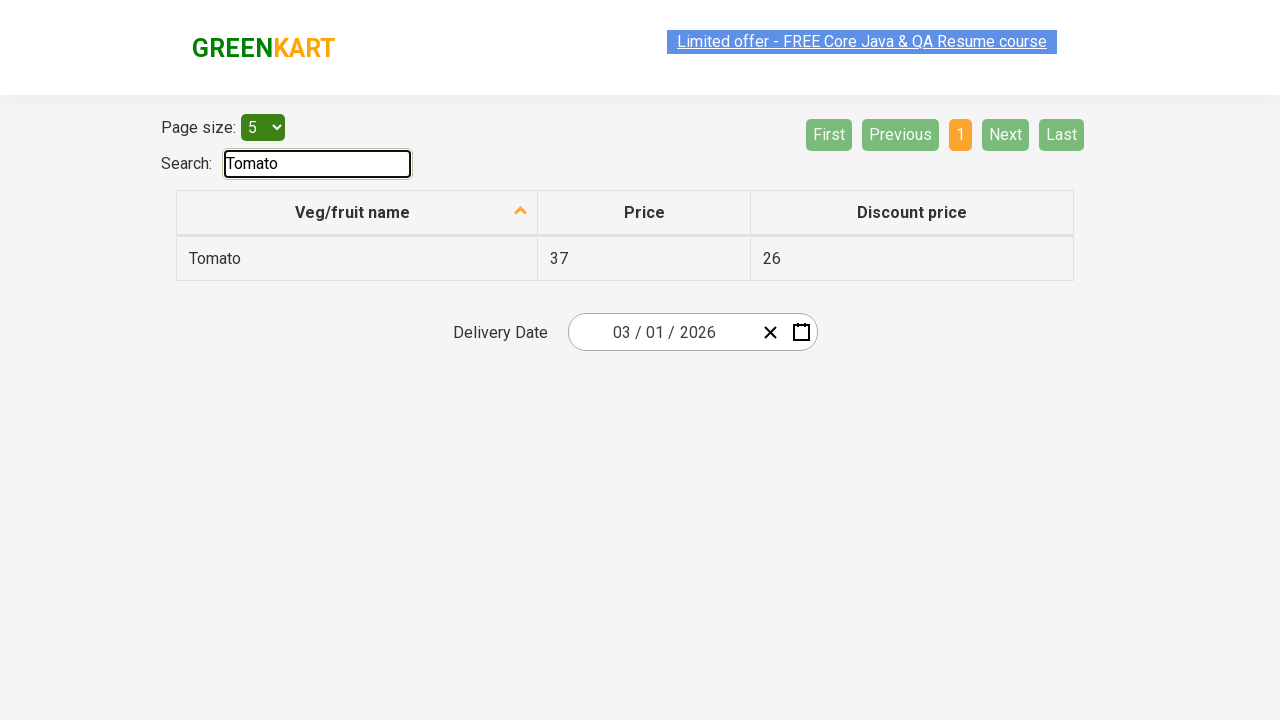

Table filtered data loaded
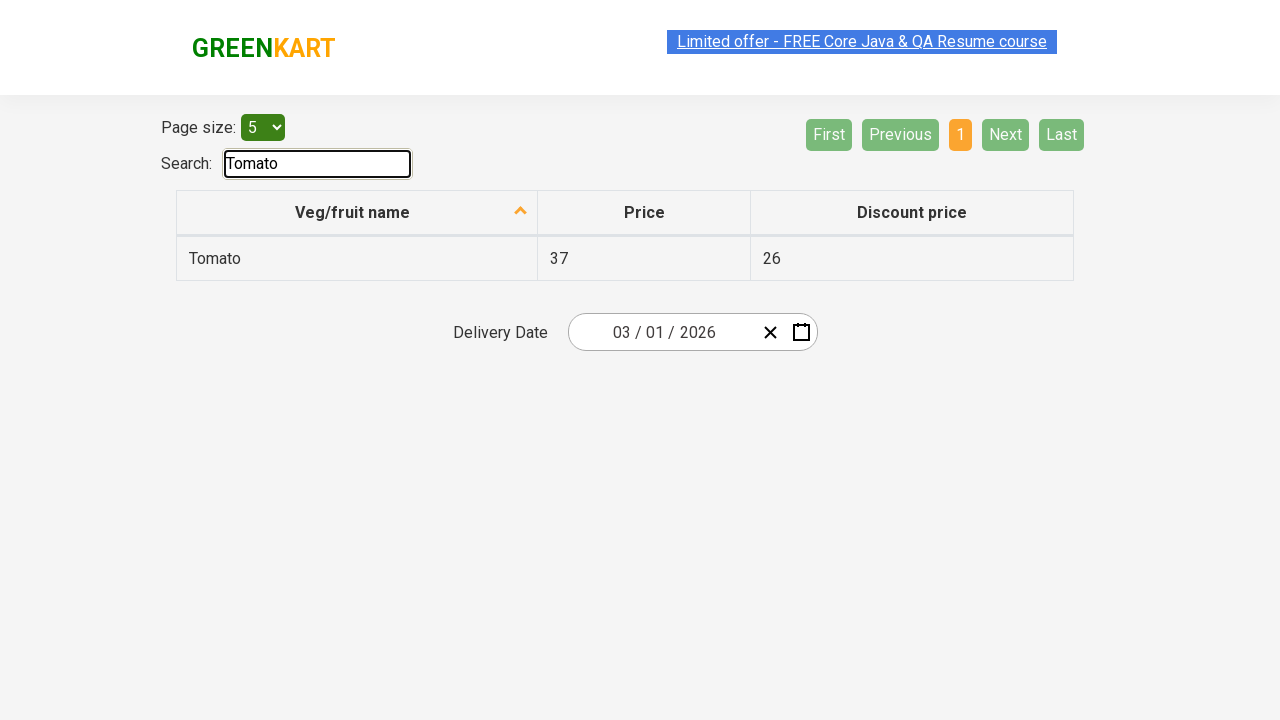

Verified first result contains 'Tomato'
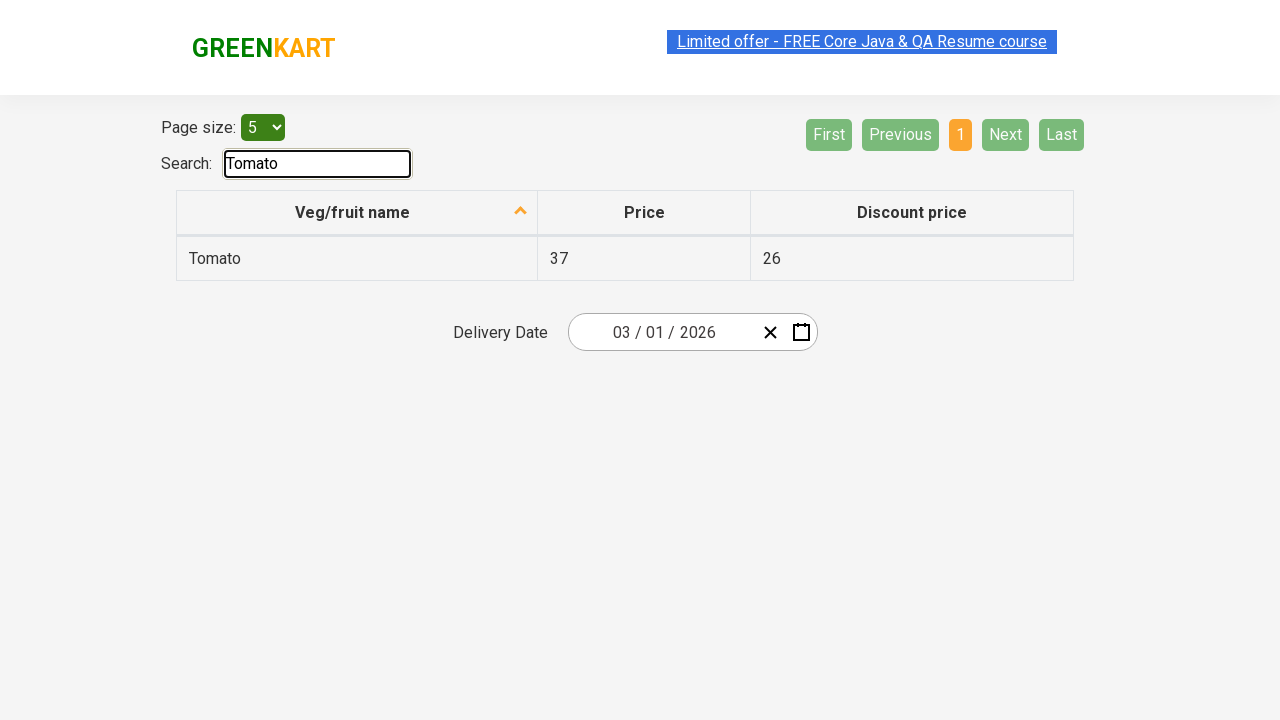

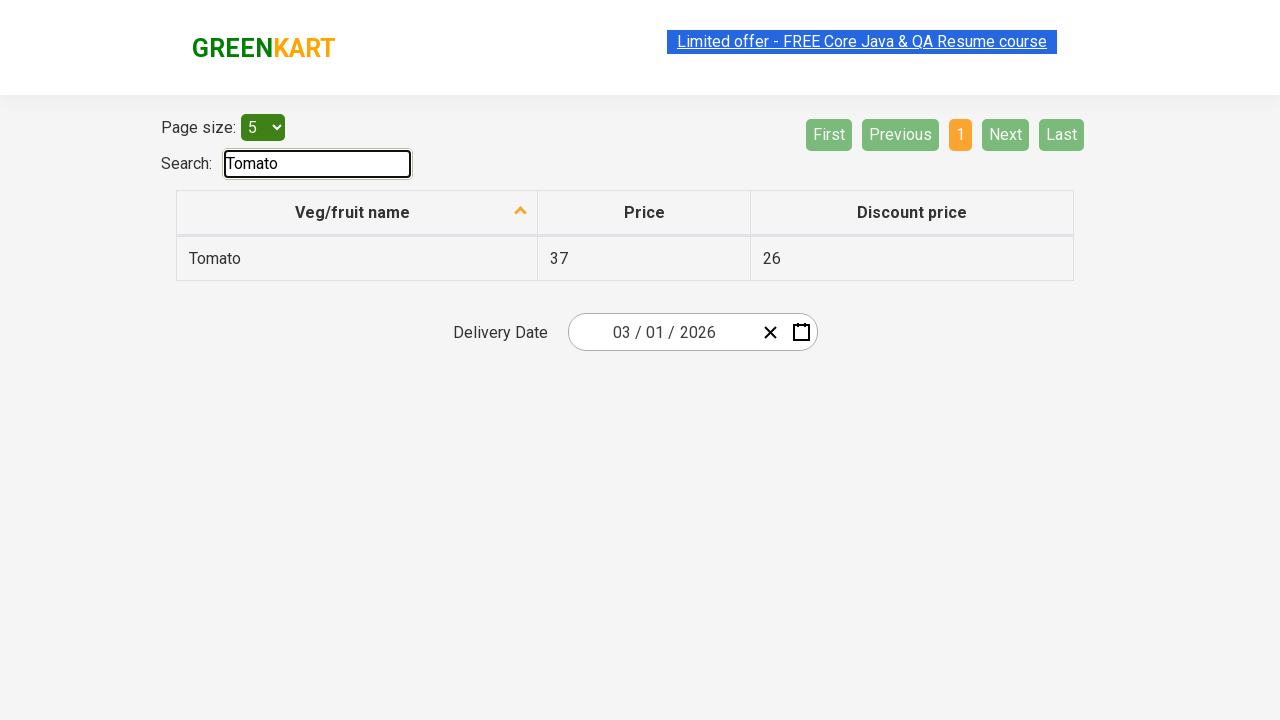